Navigates to jasonraimondi.com and verifies that the page loads successfully with a status code under 400

Starting URL: https://jasonraimondi.com

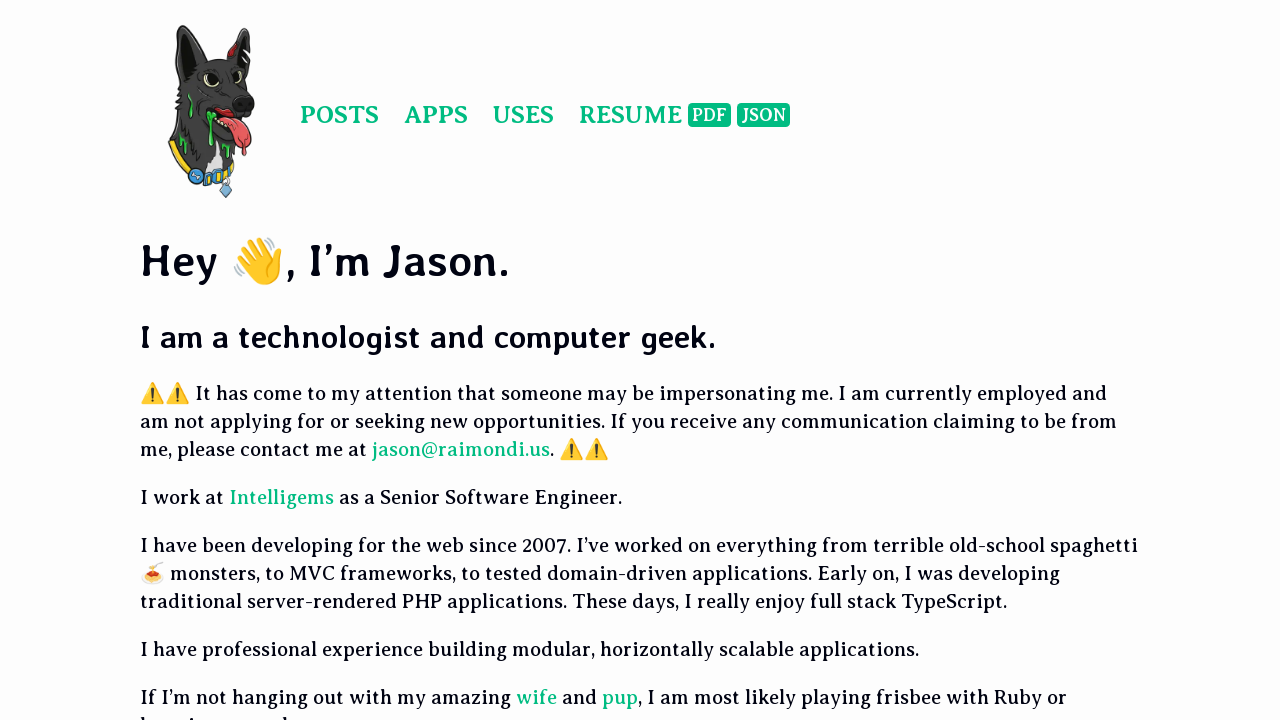

Navigated to https://jasonraimondi.com
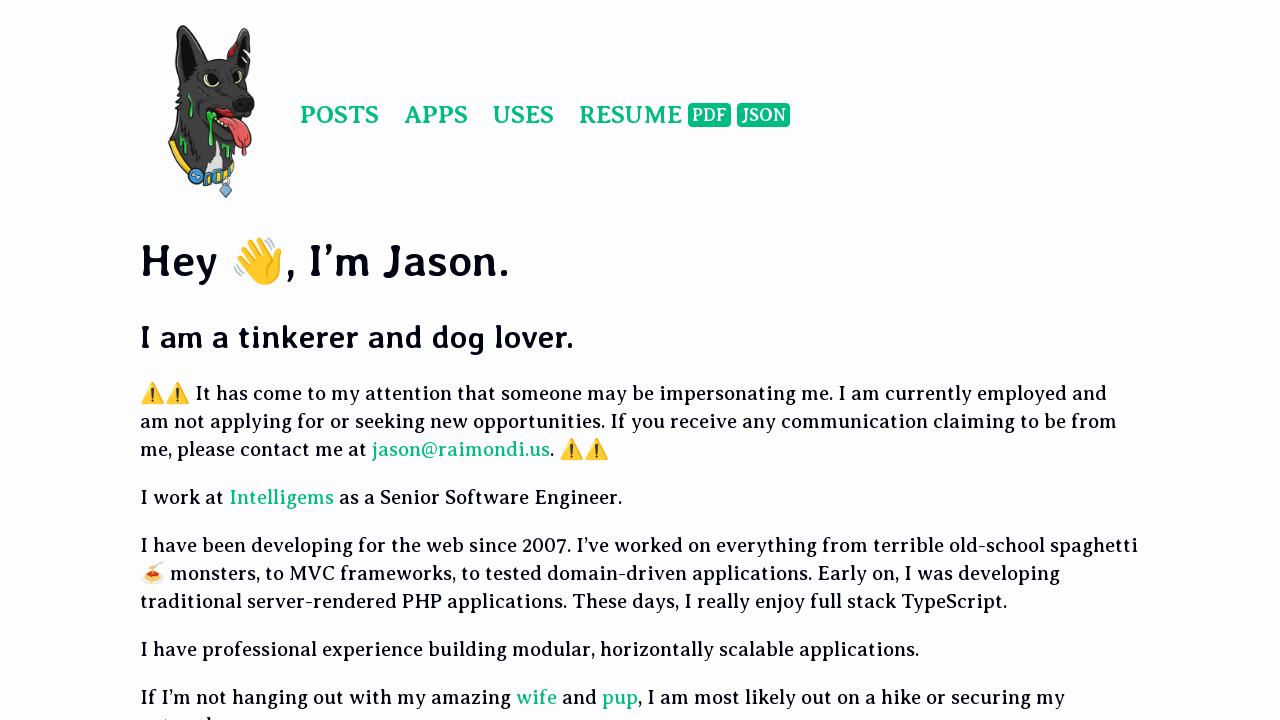

Verified page loaded successfully with status code 200
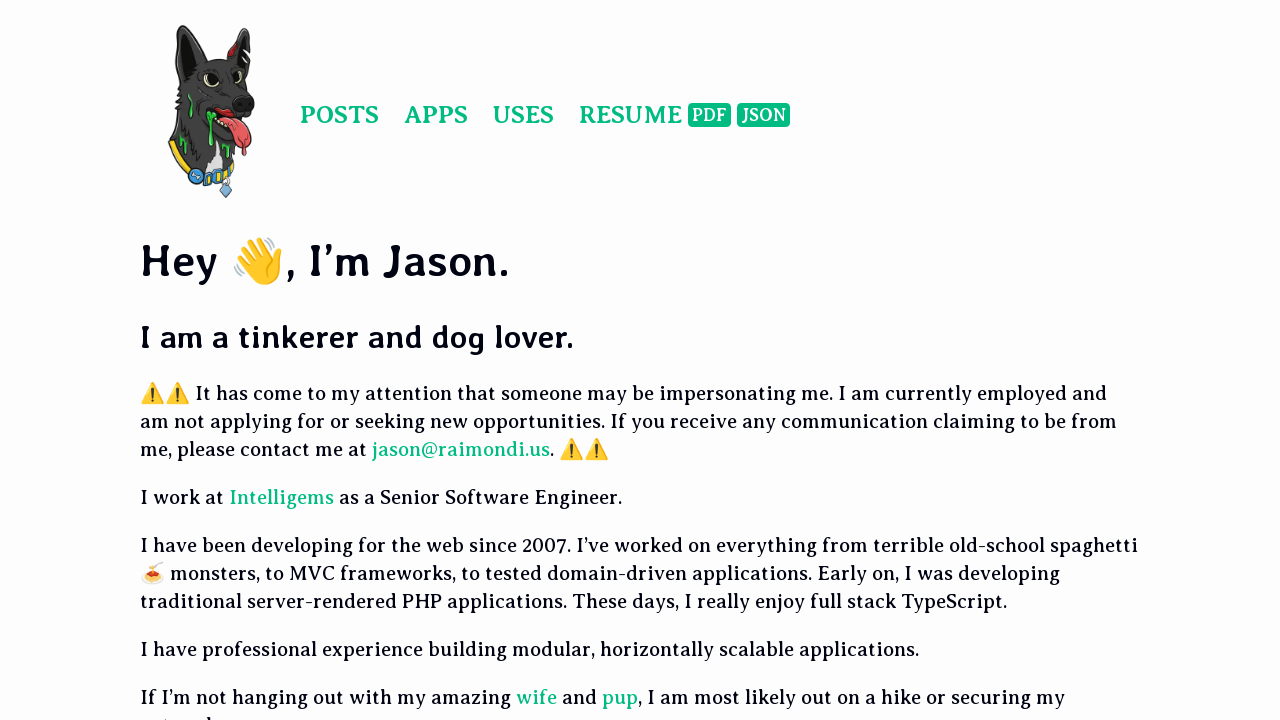

Page content fully loaded (domcontentloaded)
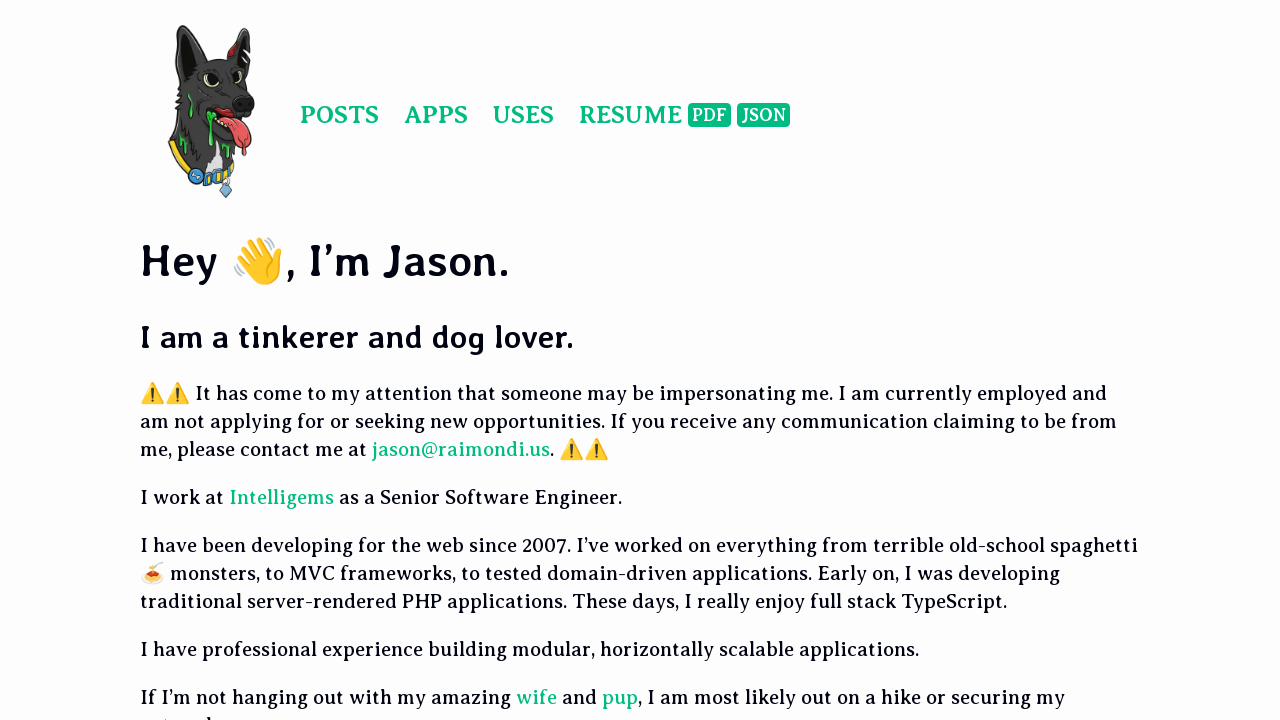

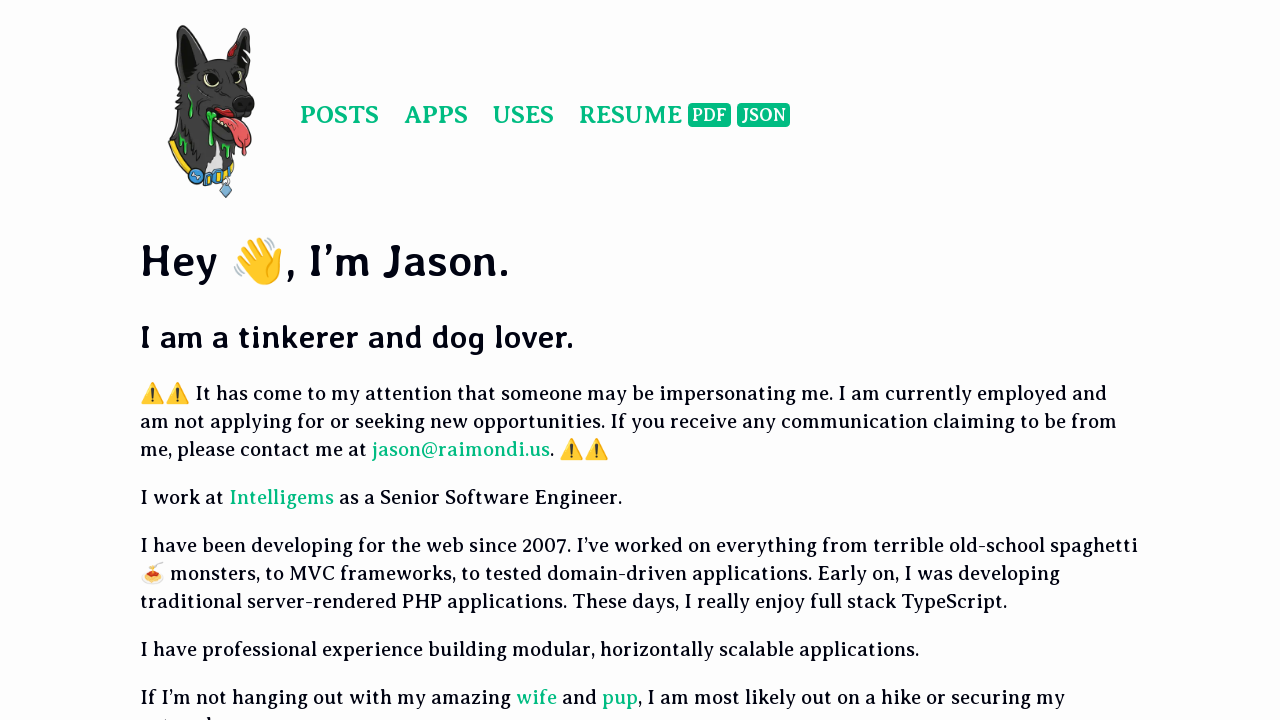